Tests drag and drop functionality on jQueryUI demo page by dragging a source element onto a target droppable element within an iframe

Starting URL: https://jqueryui.com/droppable/

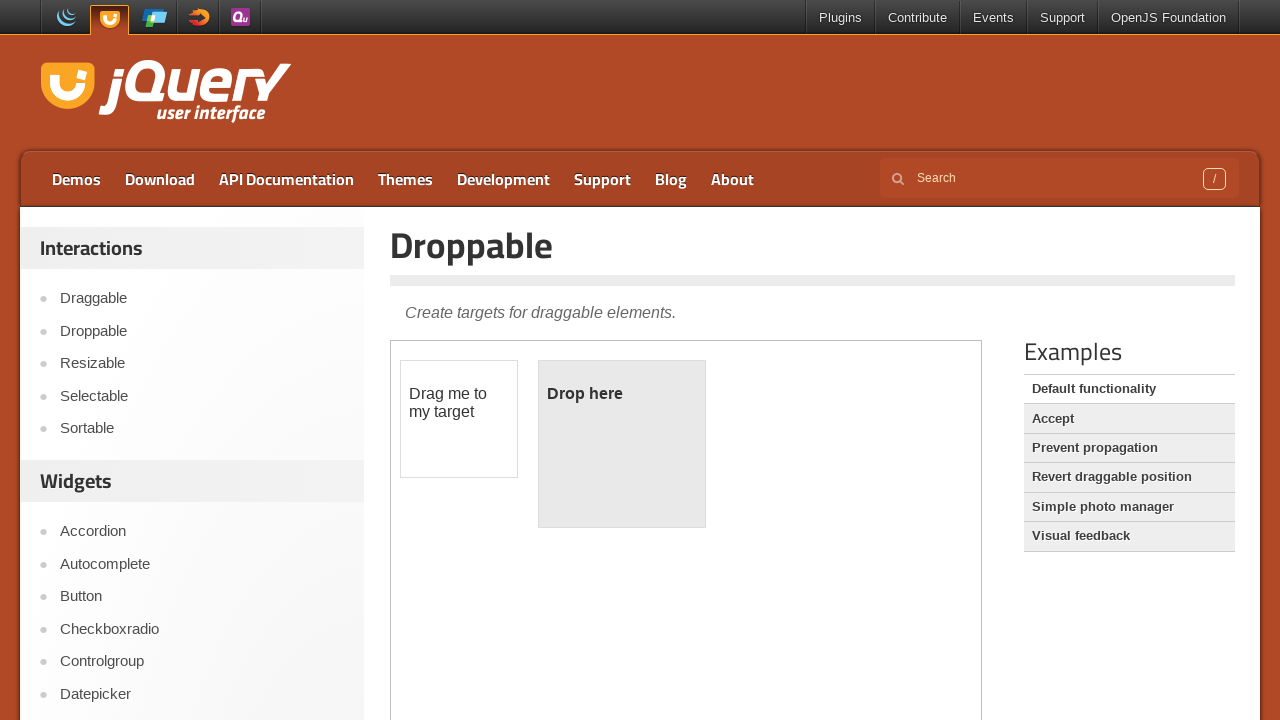

Located the iframe containing drag and drop elements
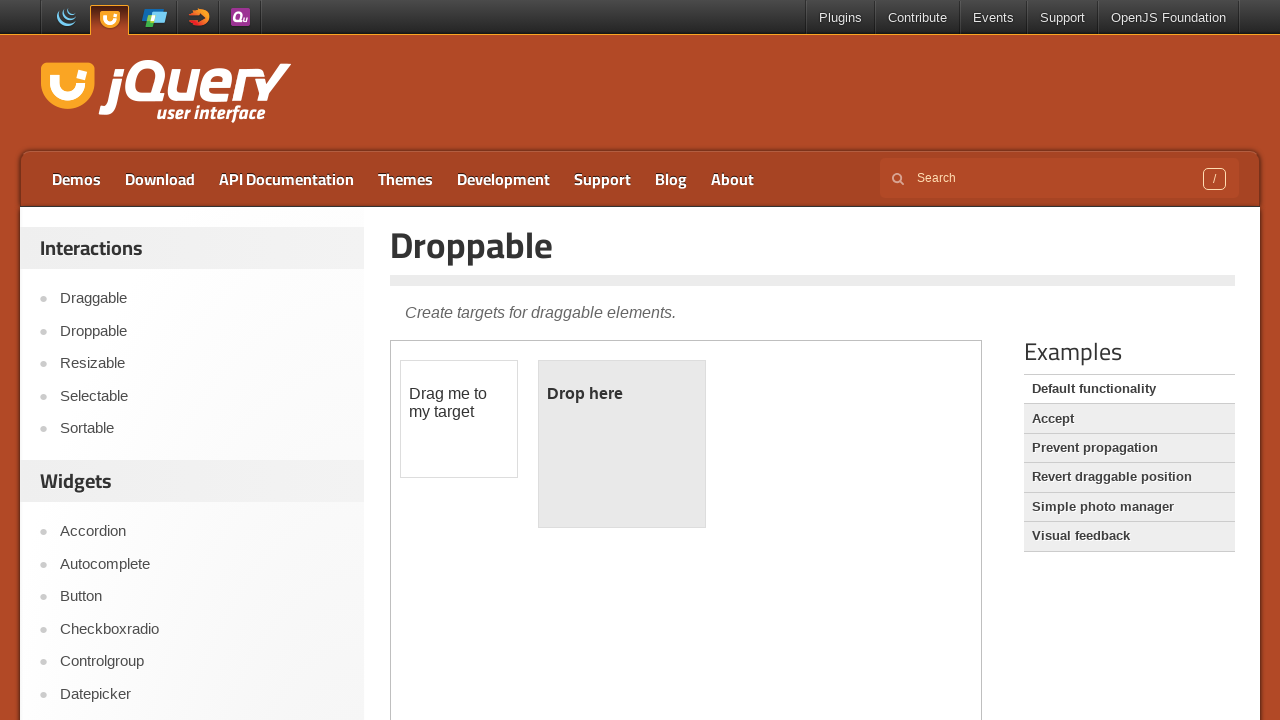

Located the draggable source element
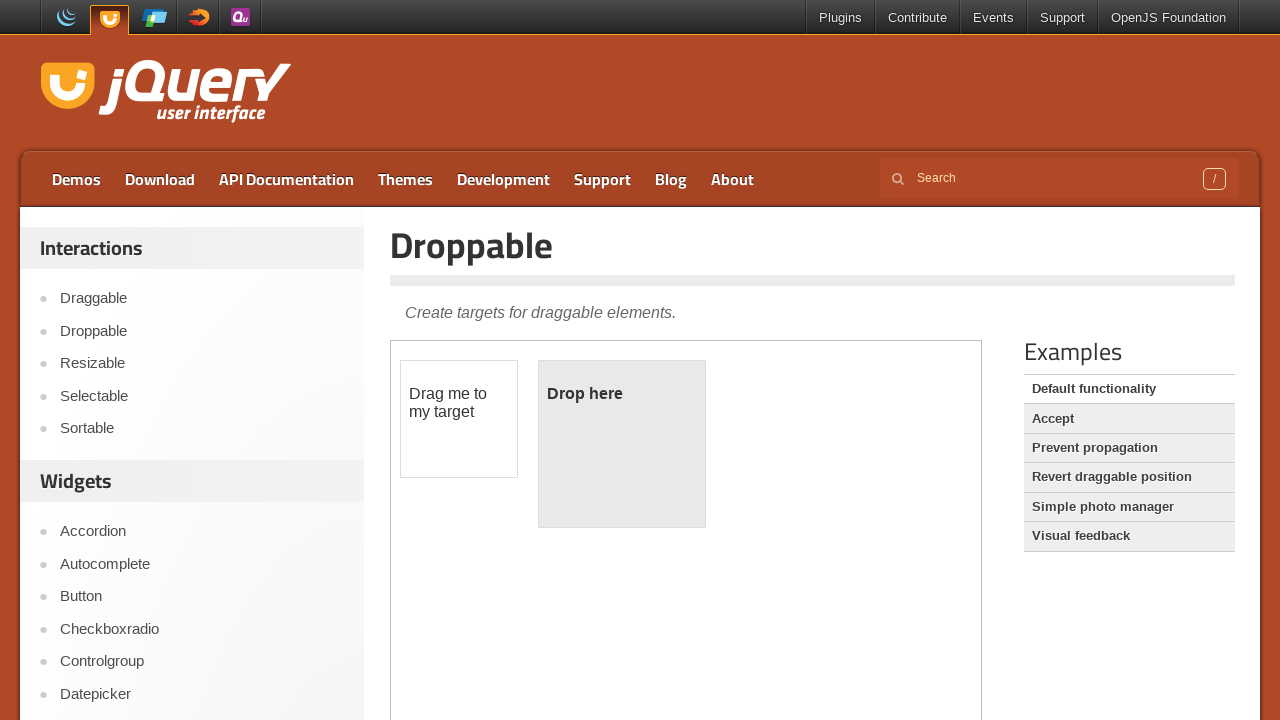

Located the droppable destination element
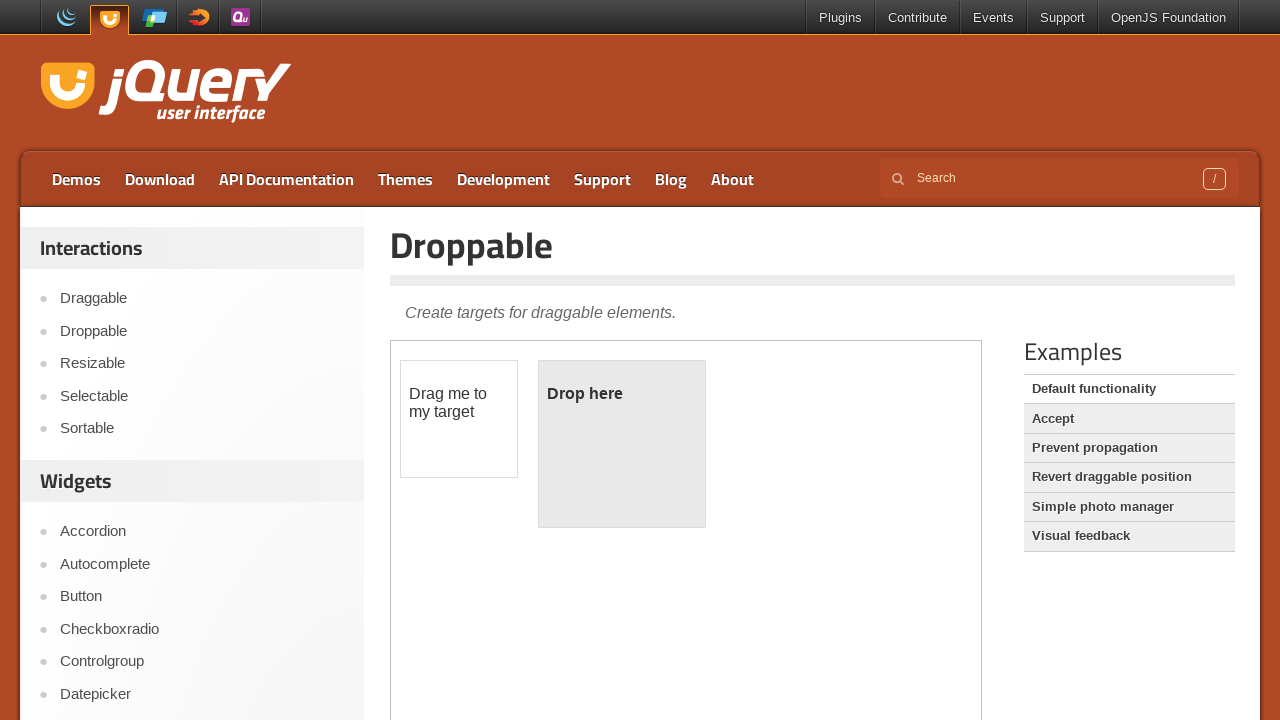

Dragged source element onto droppable destination element at (622, 444)
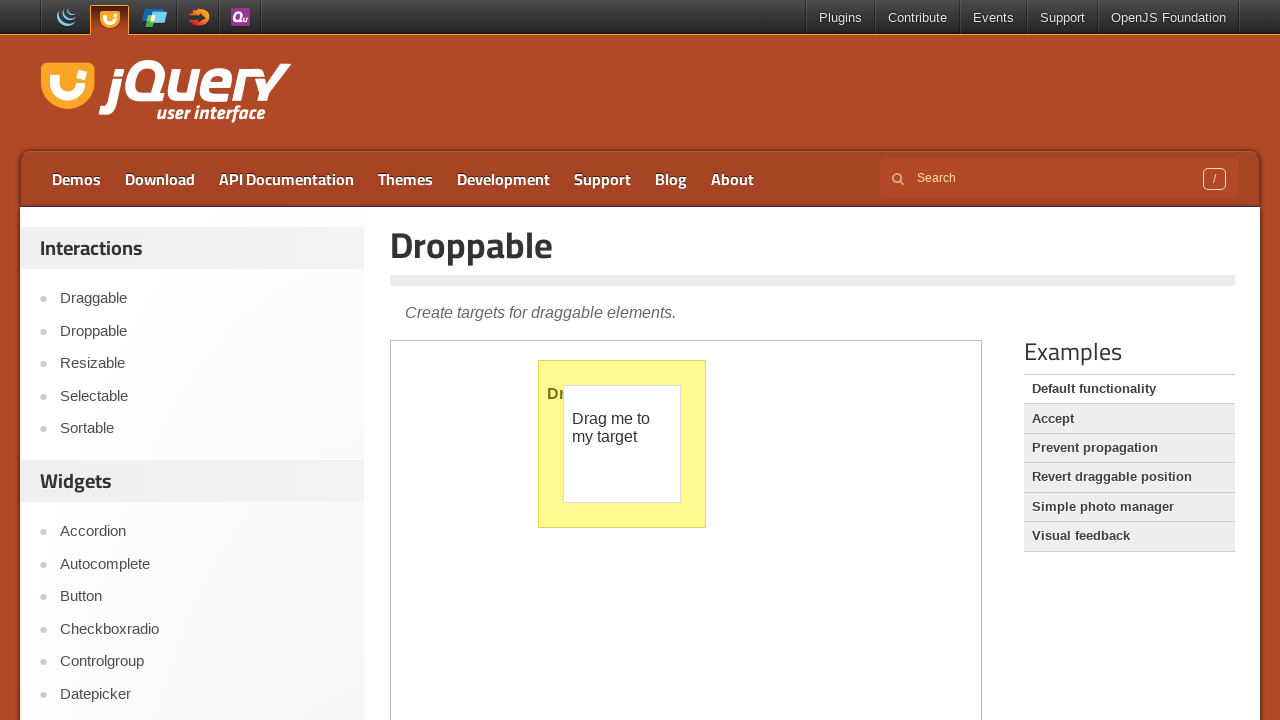

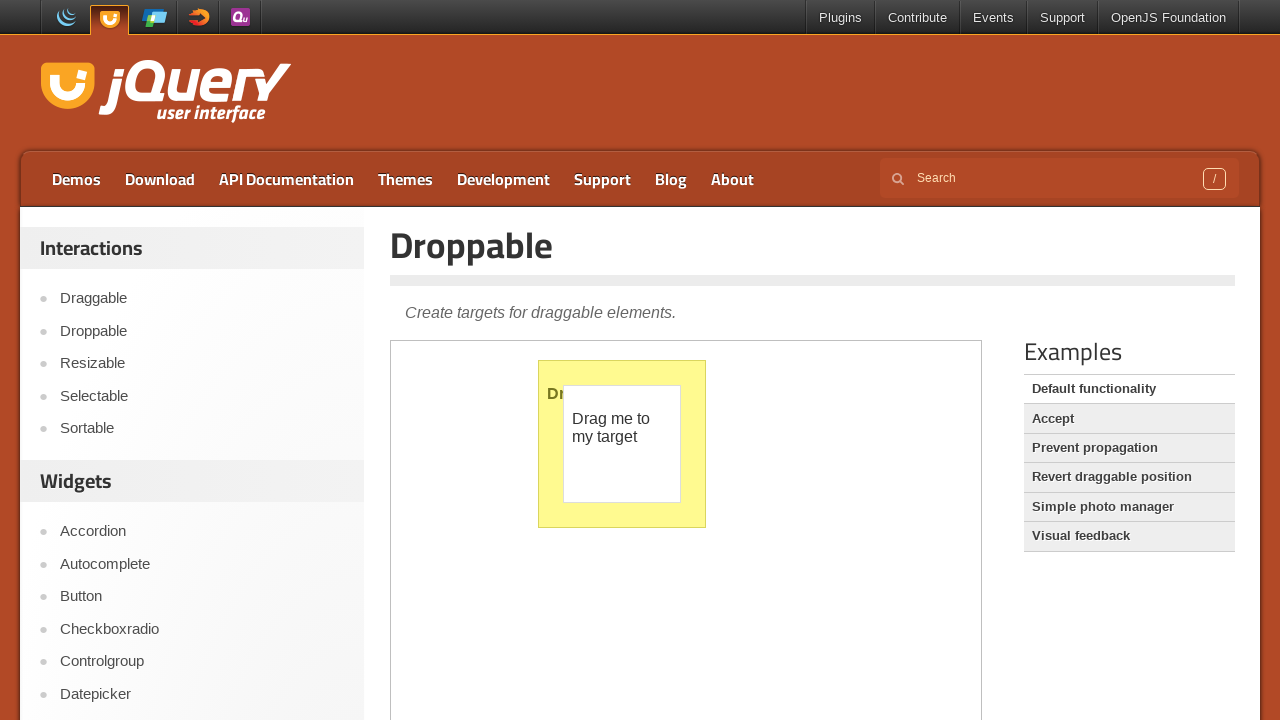